Tests checkbox states on a page by locating all checkboxes and verifying the checked/unchecked states using both attribute lookup and is_selected method

Starting URL: http://the-internet.herokuapp.com/checkboxes

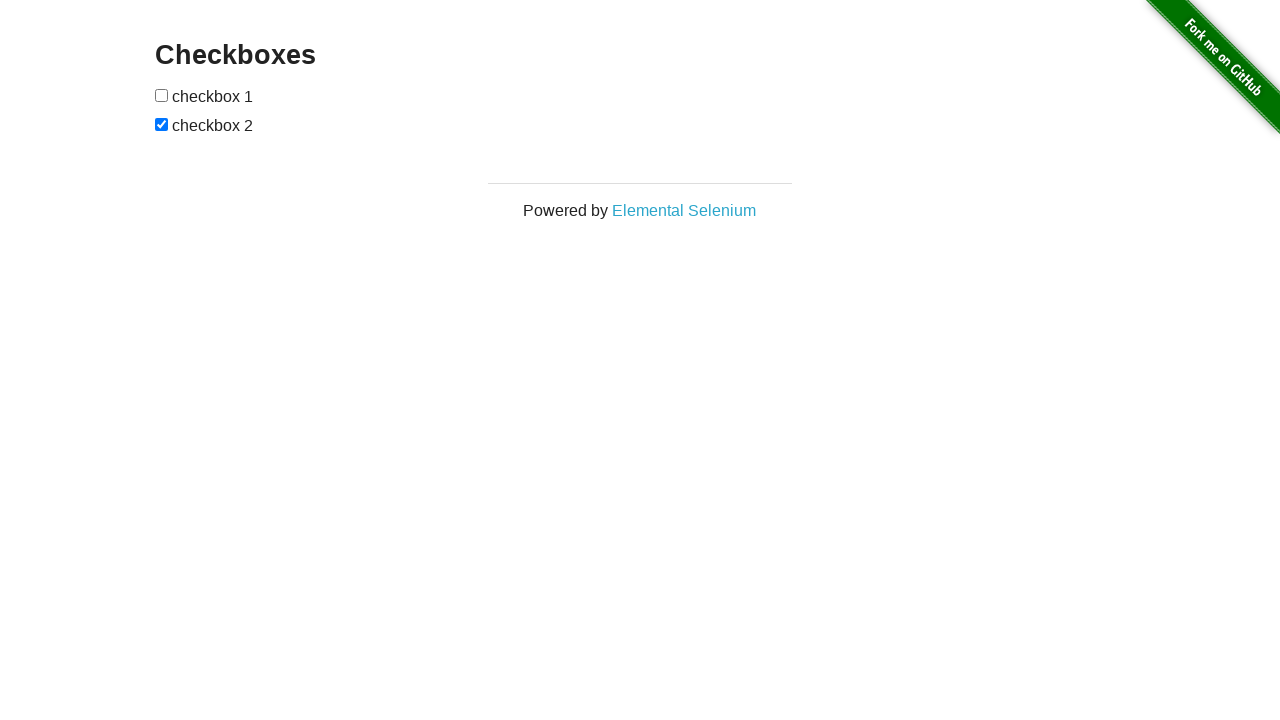

Waited for checkboxes to be visible on the page
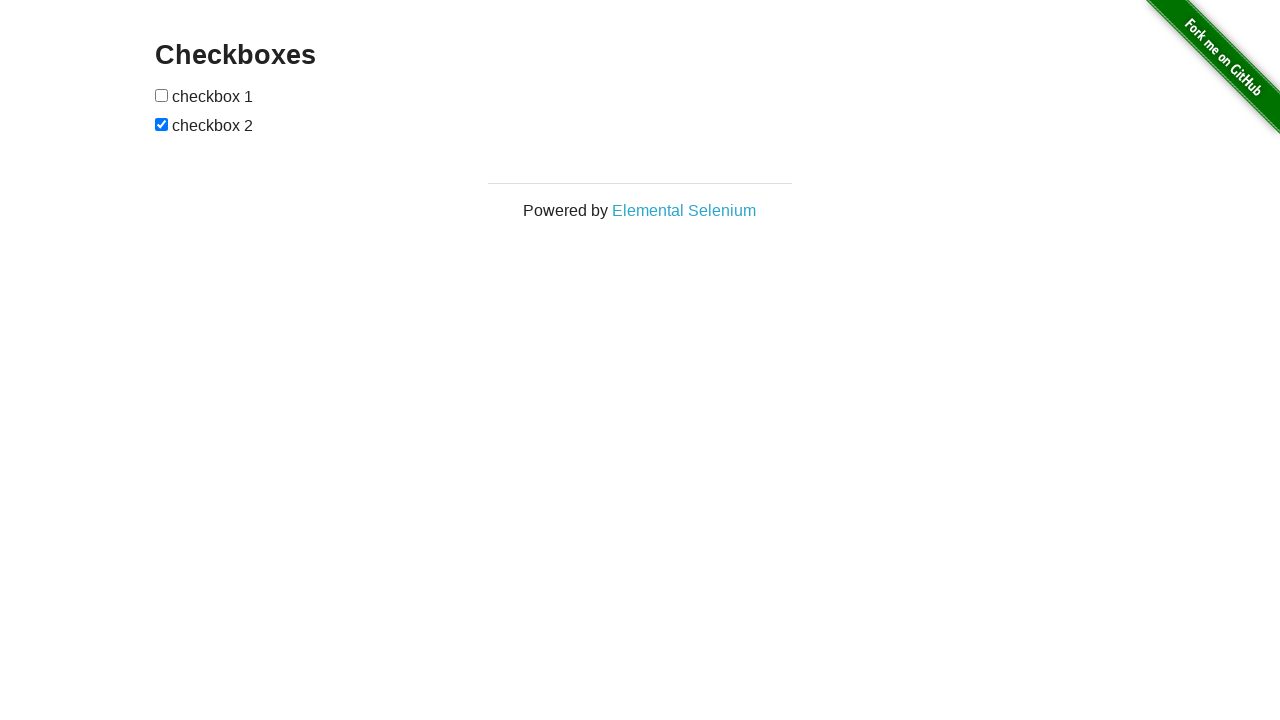

Located all checkboxes on the page
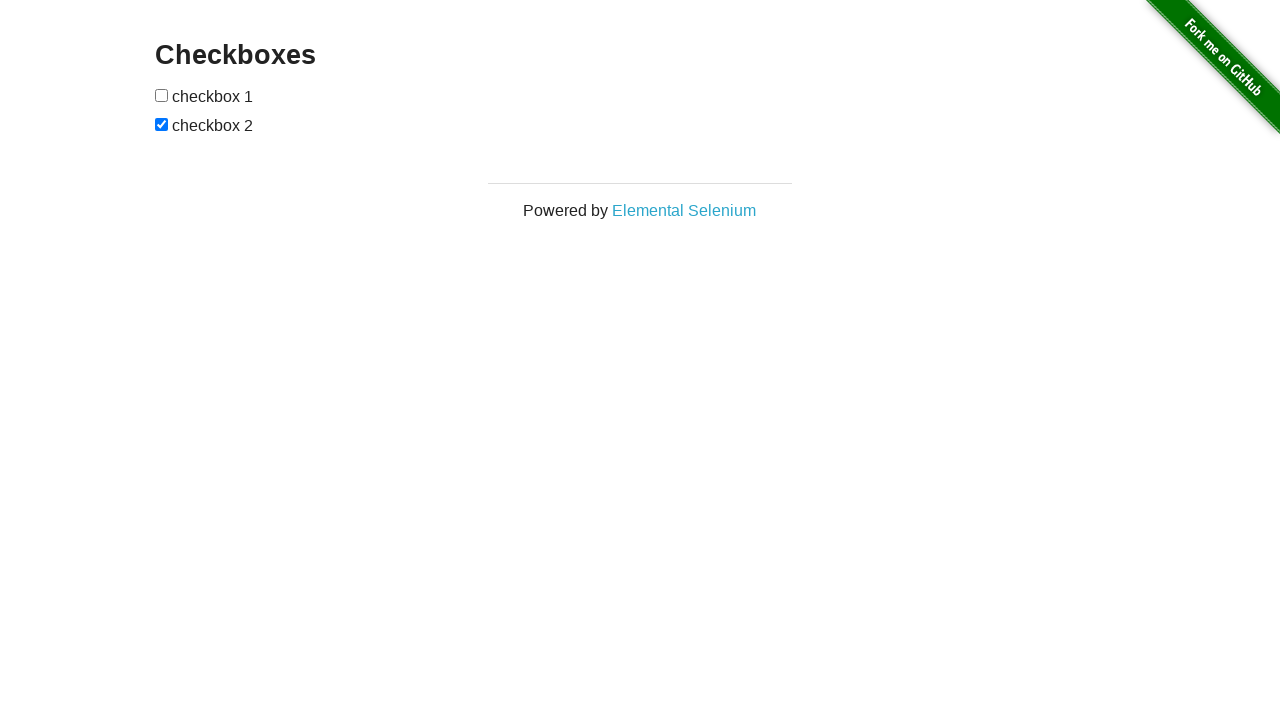

Verified first checkbox is not checked in default state
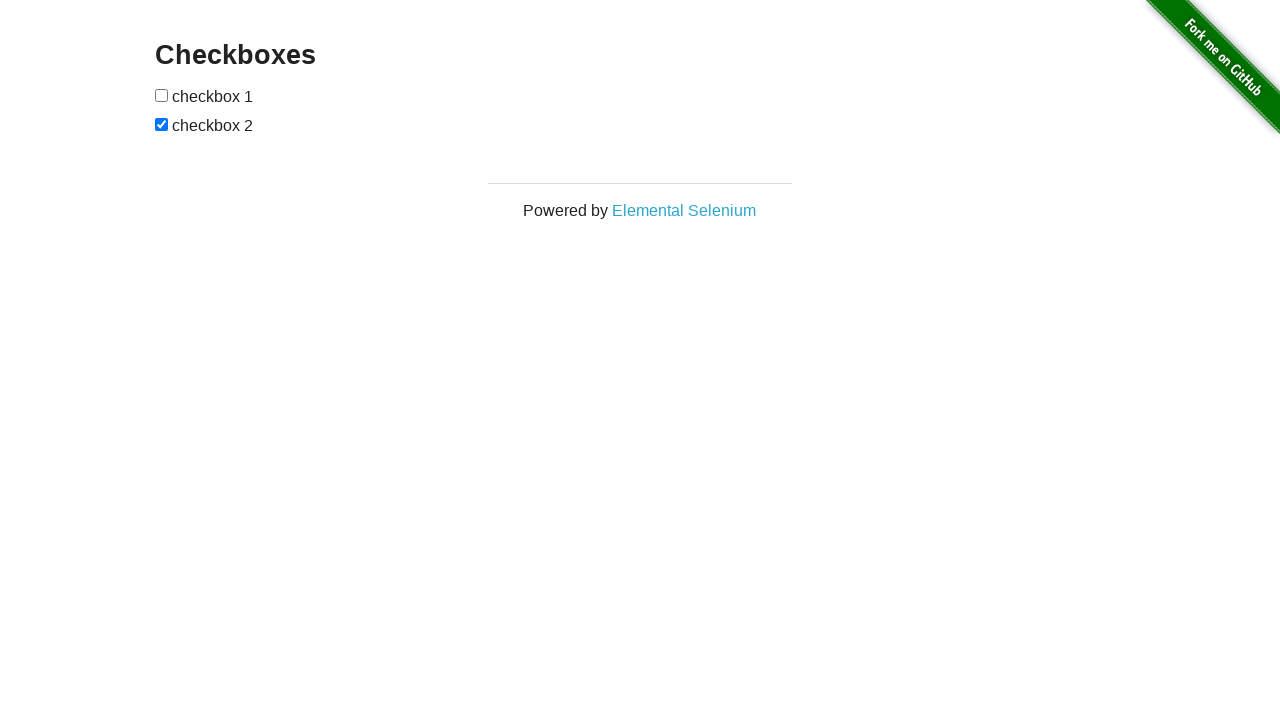

Verified second checkbox is checked in default state
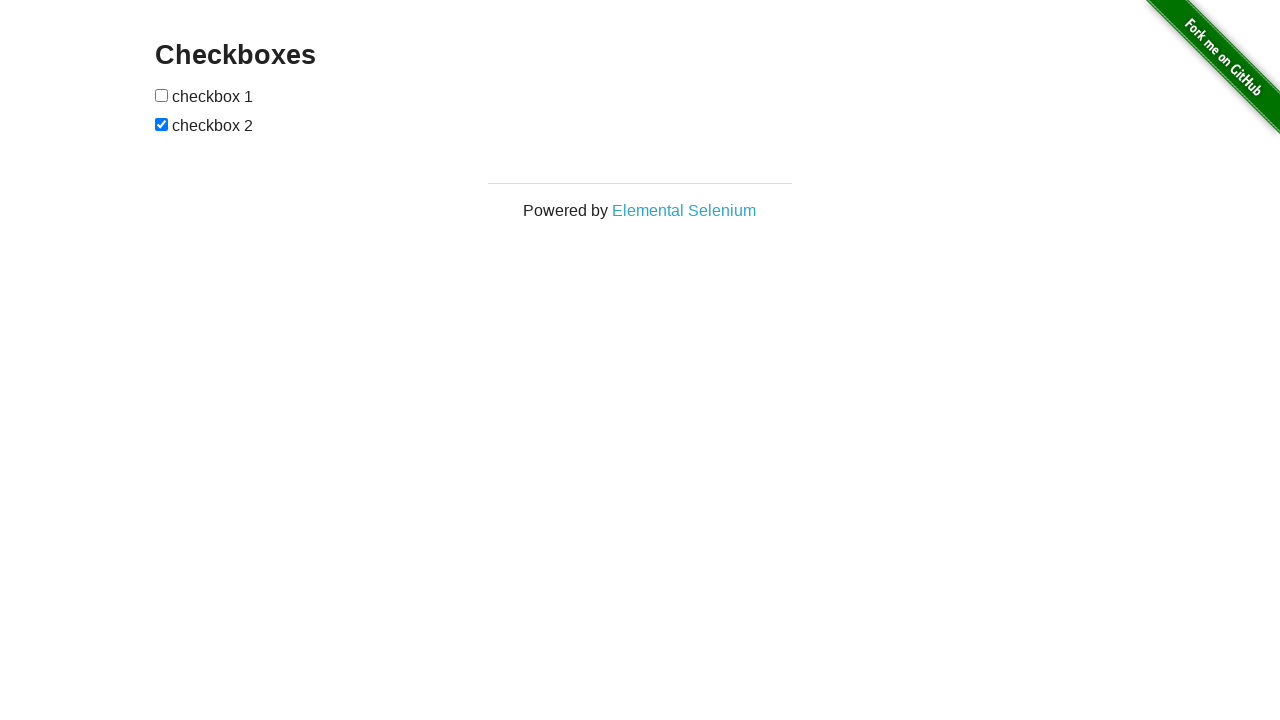

Clicked first checkbox to check it at (162, 95) on input[type="checkbox"] >> nth=0
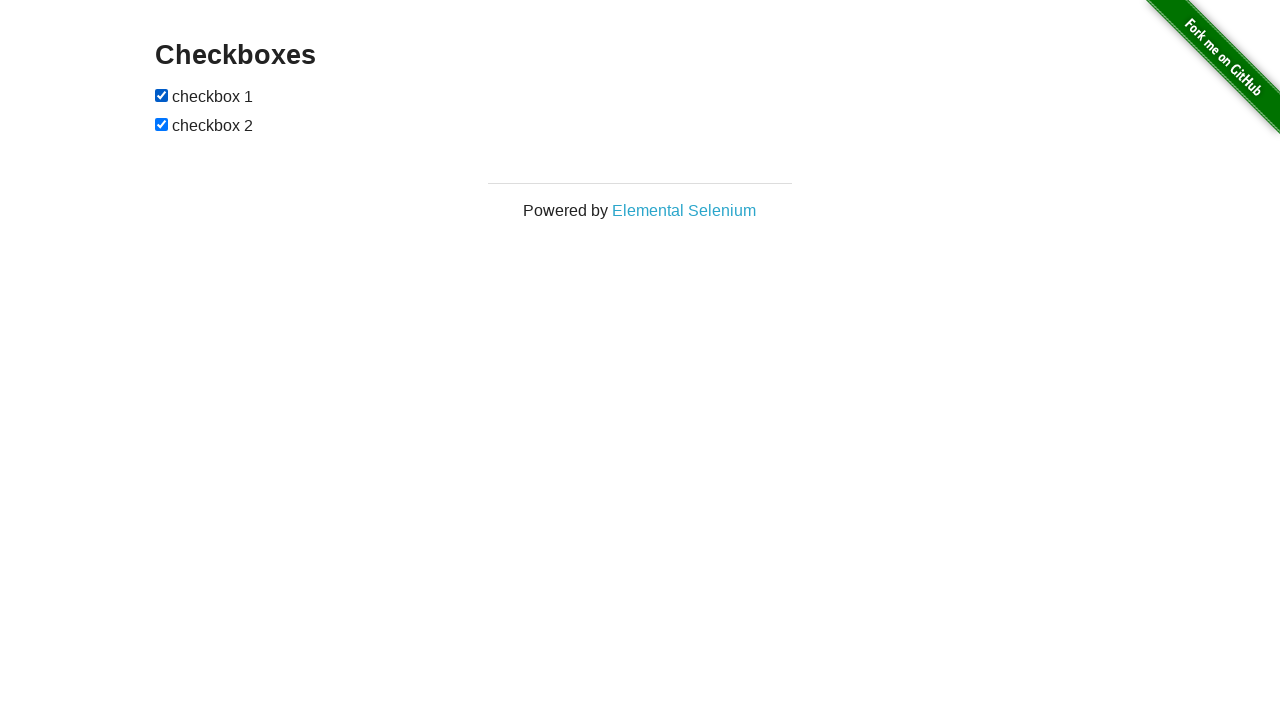

Verified first checkbox is now checked after clicking
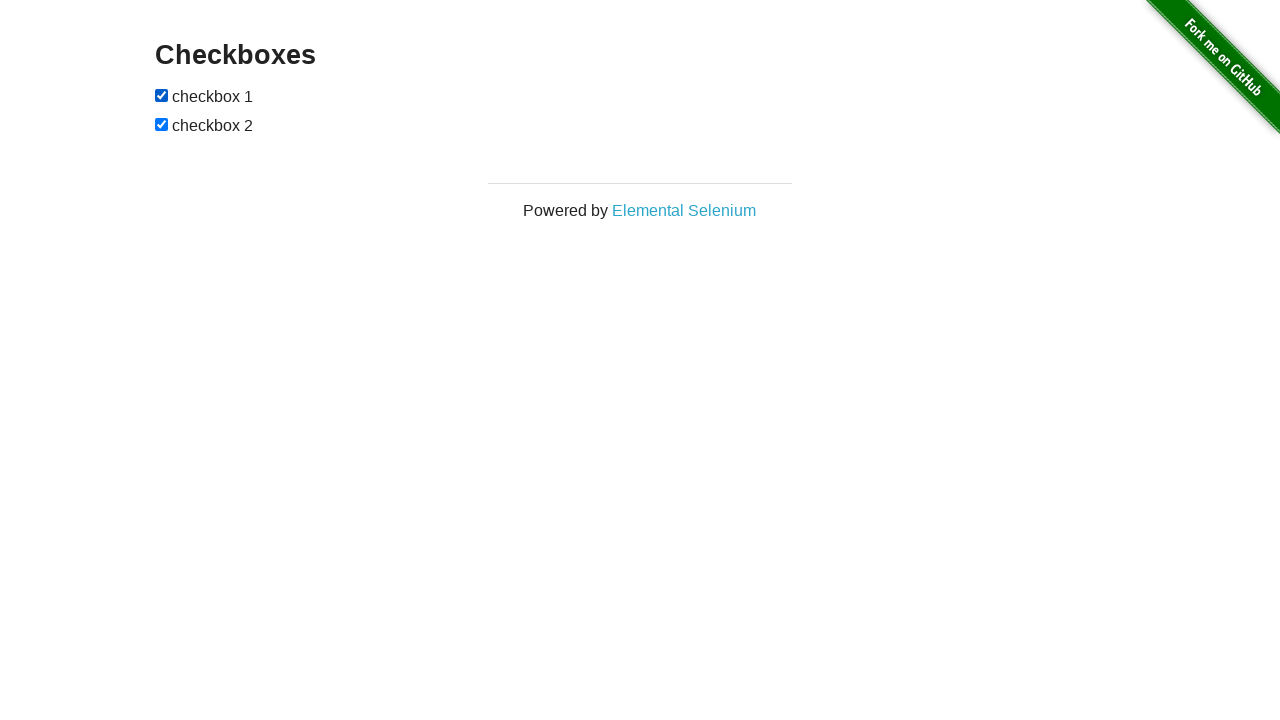

Clicked second checkbox to uncheck it at (162, 124) on input[type="checkbox"] >> nth=1
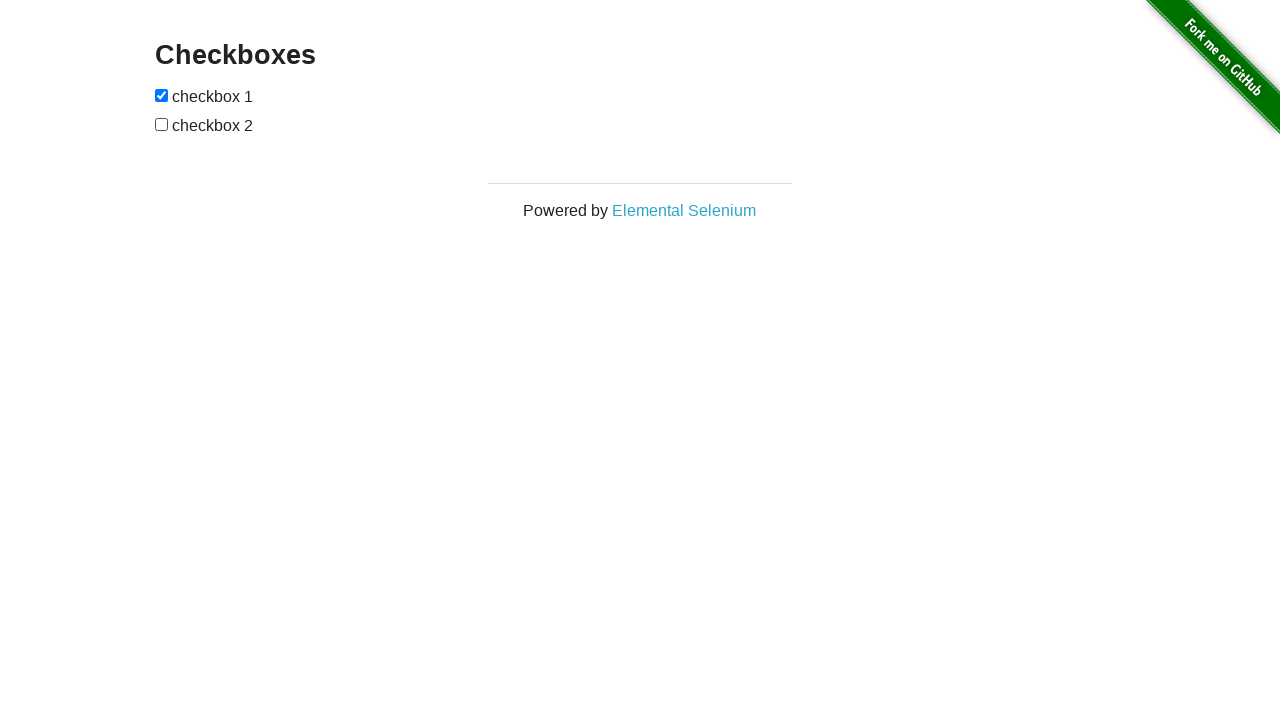

Verified second checkbox is now unchecked after clicking
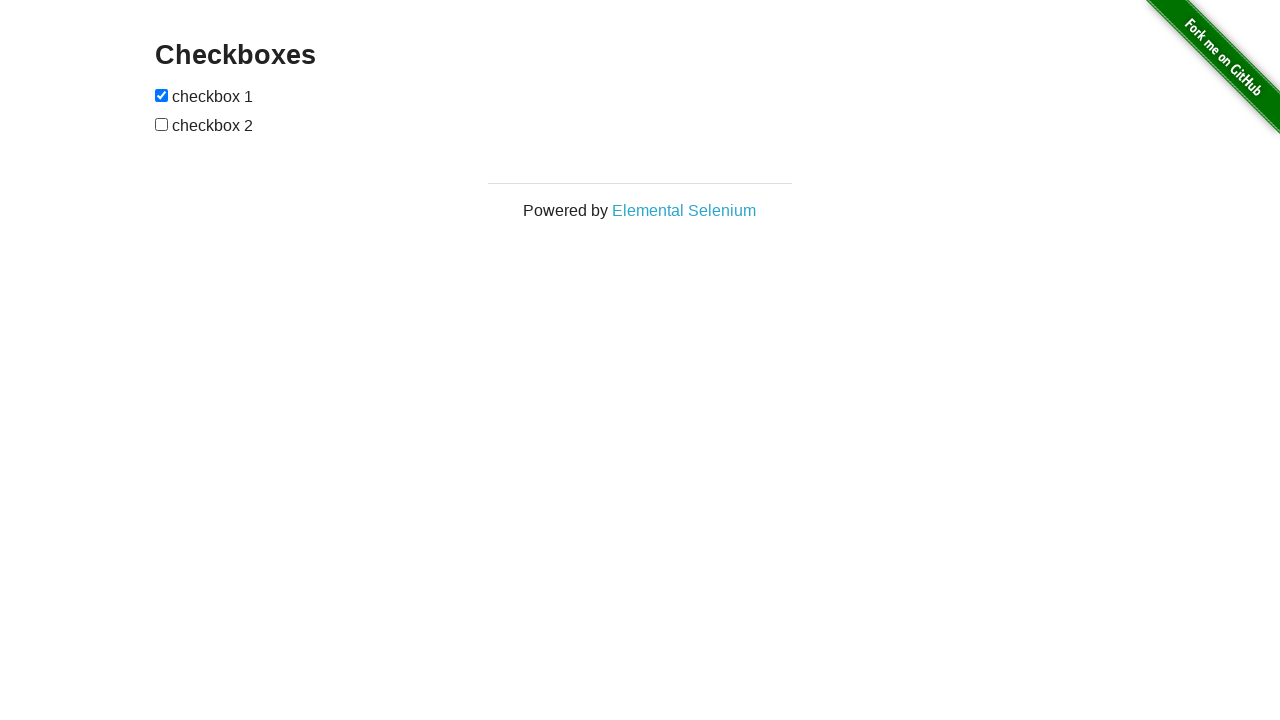

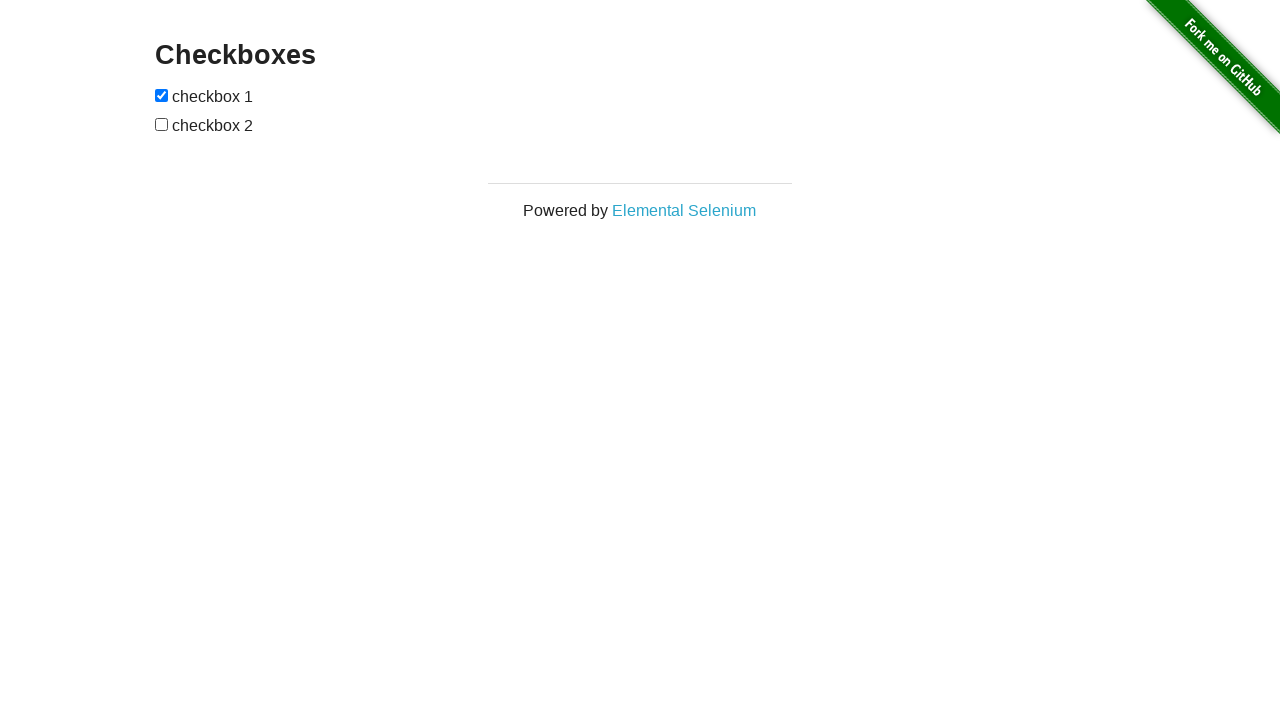